Tests JavaScript confirm dialog handling by clicking the confirm button and dismissing the dialog

Starting URL: https://testautomationpractice.blogspot.com/

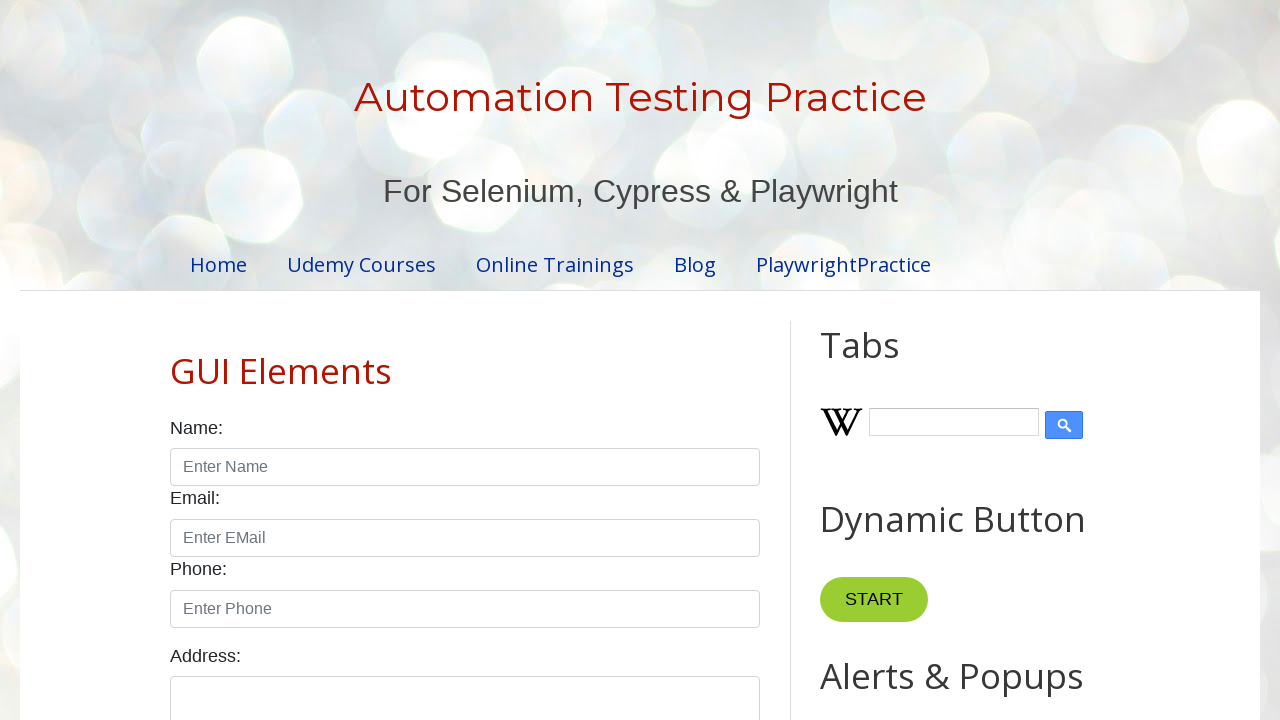

Set up dialog handler for confirm dialogs
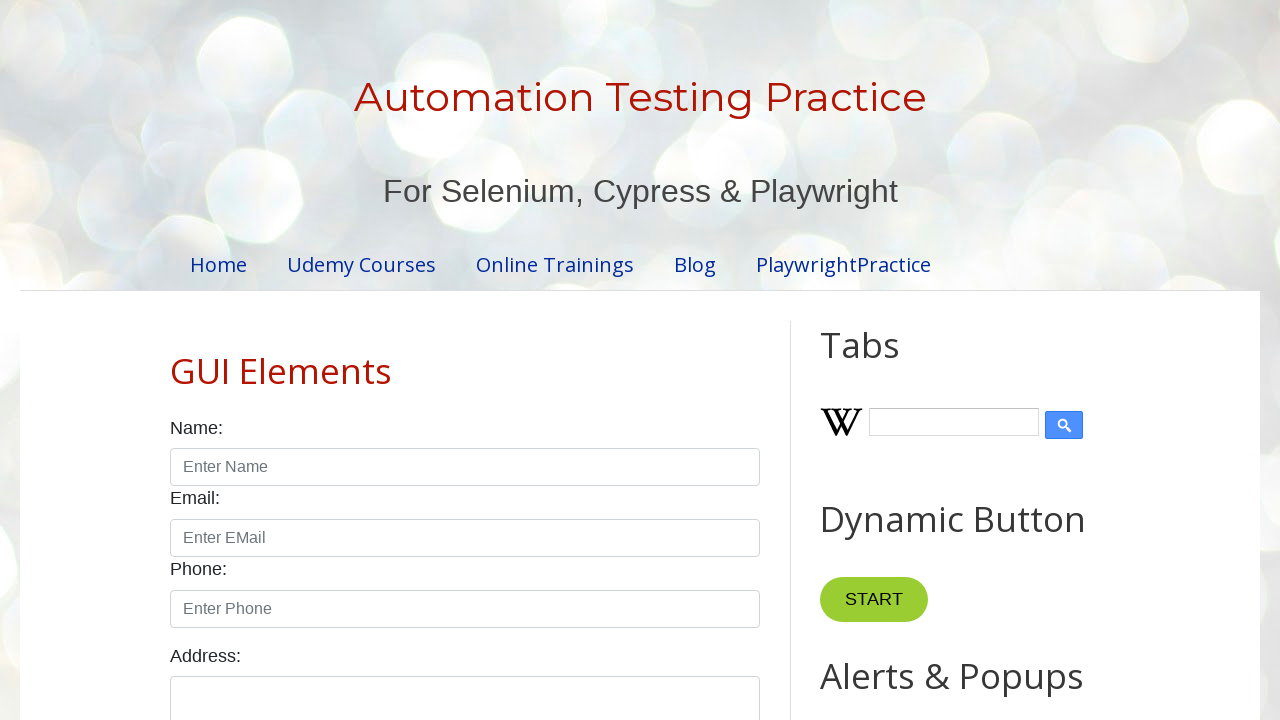

Clicked the confirm button to trigger dialog at (912, 360) on #confirmBtn
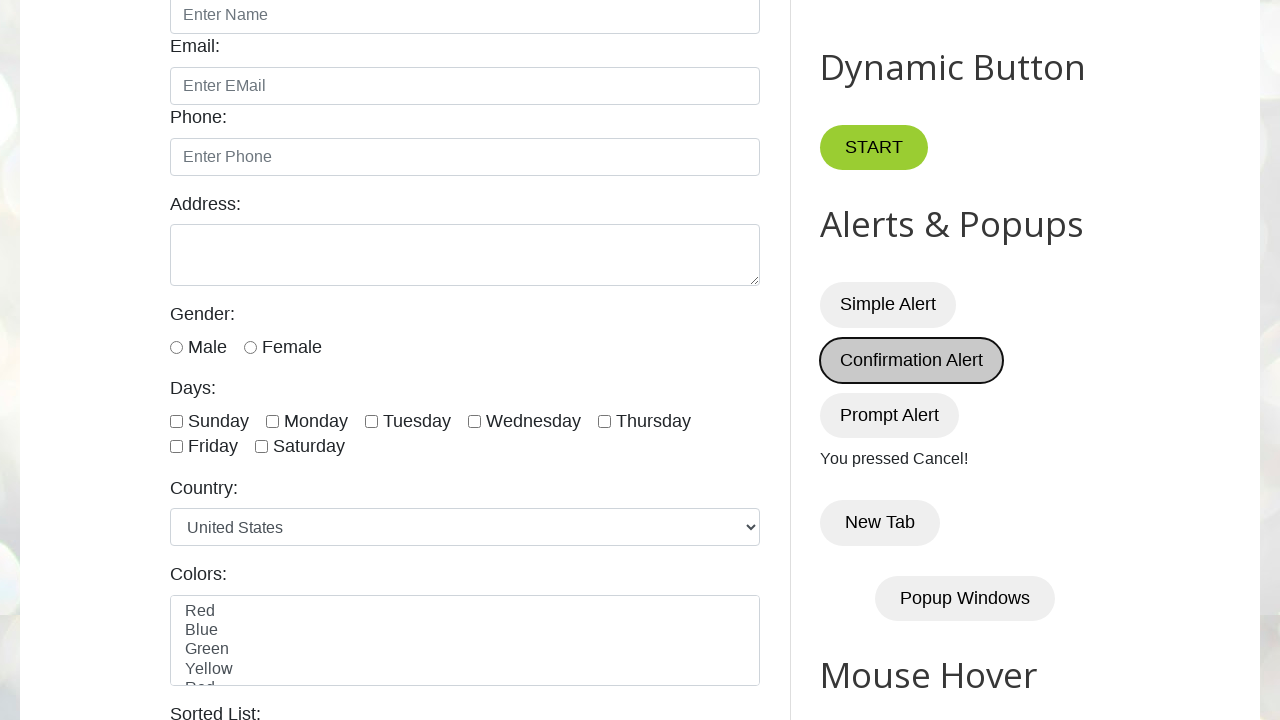

Waited for demo result element to be present
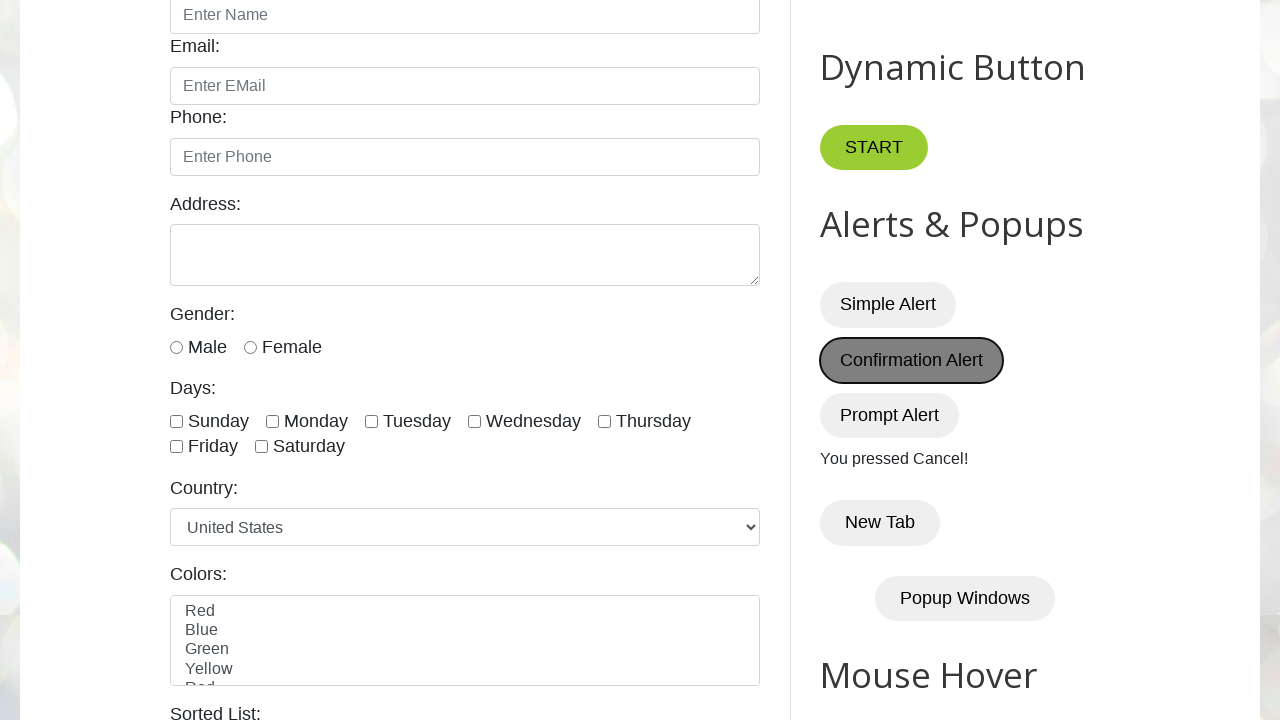

Verified that dialog dismissal resulted in 'You pressed Cancel!' message
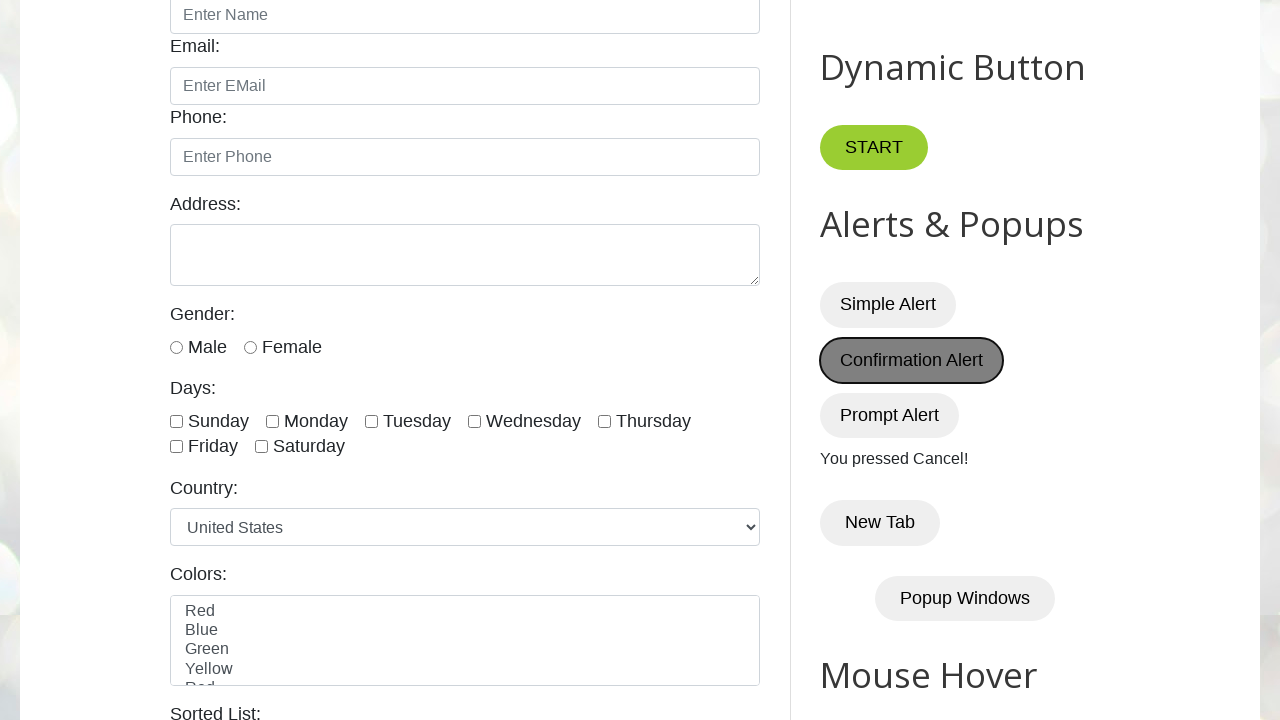

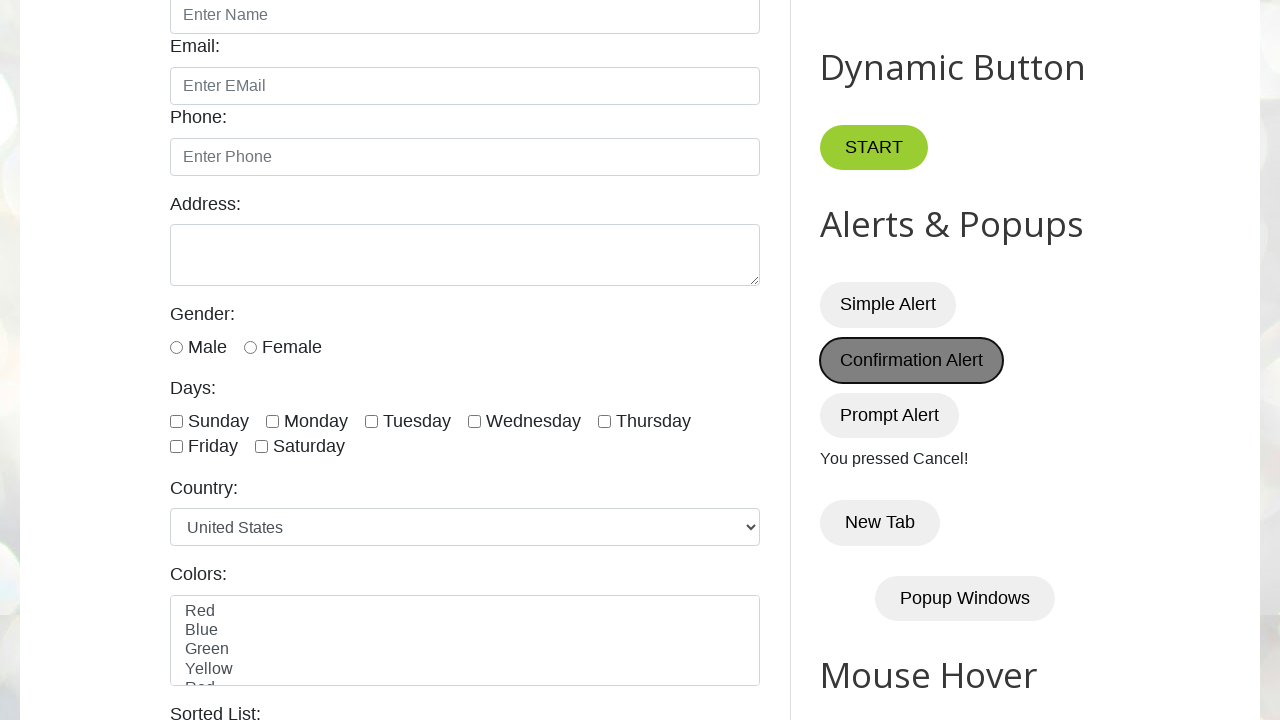